Tests various button properties and interactions on a demo page, including clicking buttons, checking enabled state, and verifying button attributes

Starting URL: https://leafground.com/button.xhtml

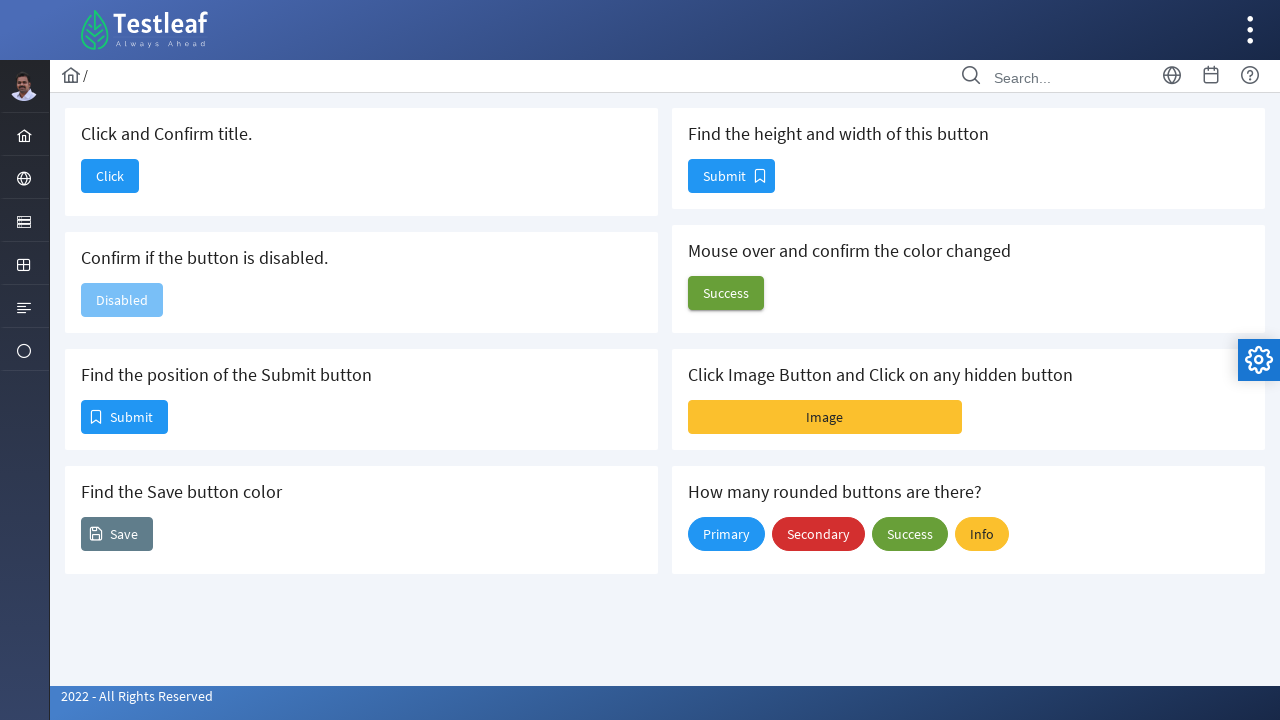

Clicked button to confirm title at (110, 176) on xpath=//h5[text()='Click and Confirm title.']/following-sibling::button/span[tex
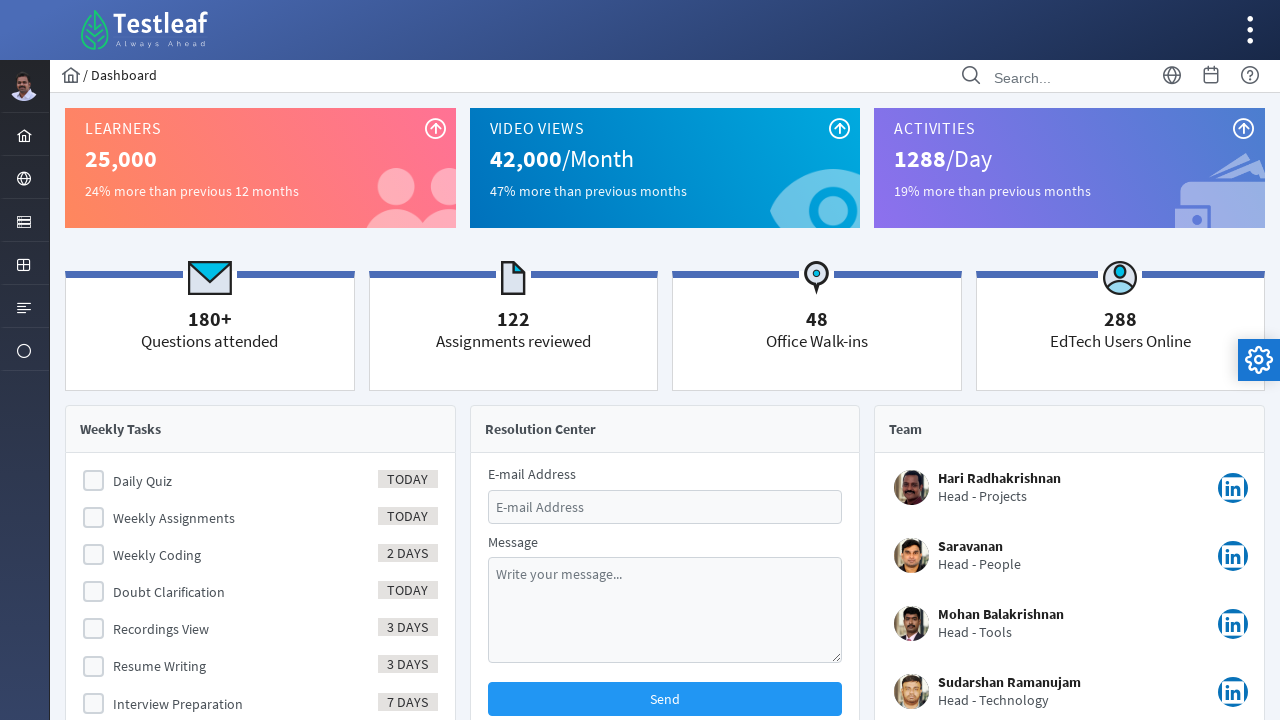

Retrieved new page title: Dashboard
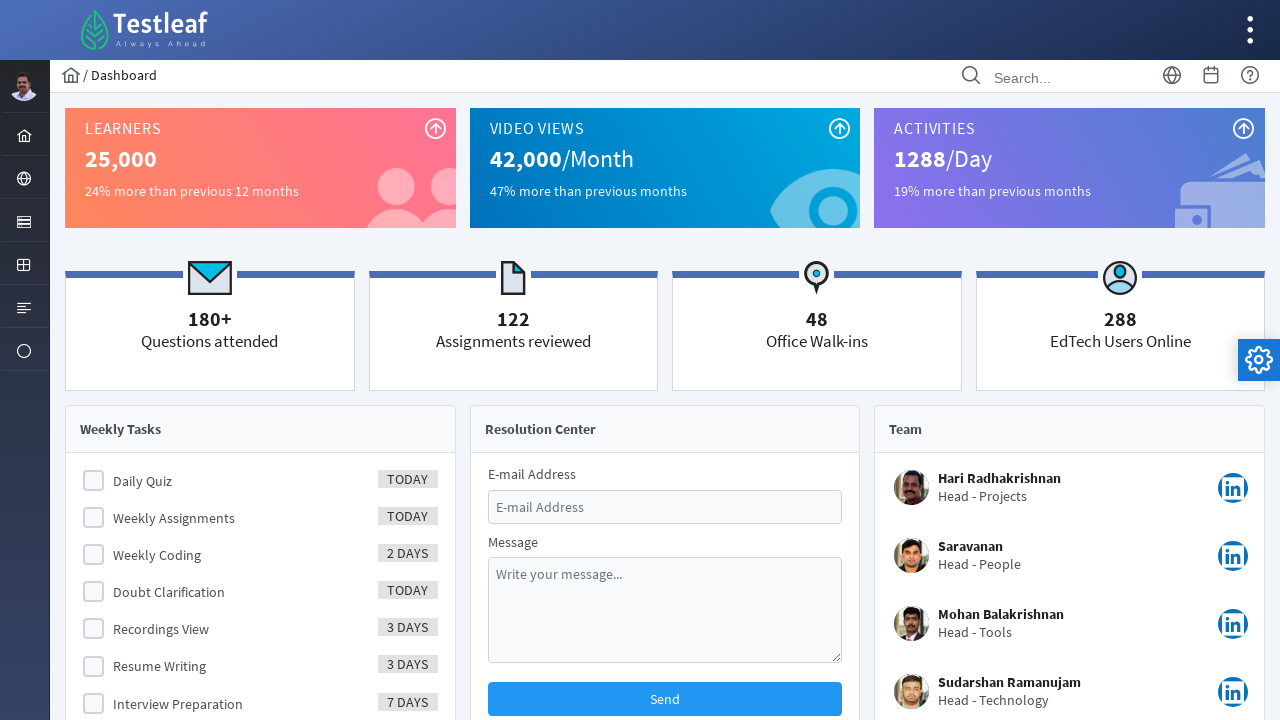

Navigated back to button page
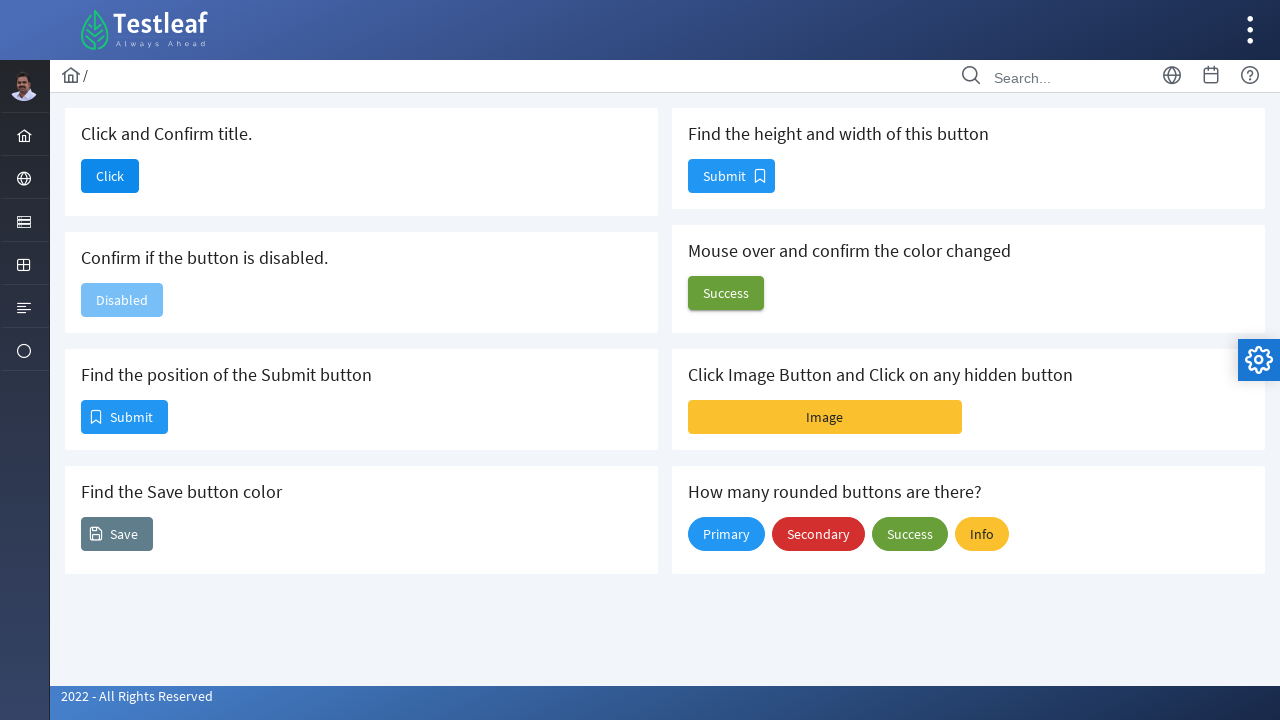

Checked if disable button is enabled: False
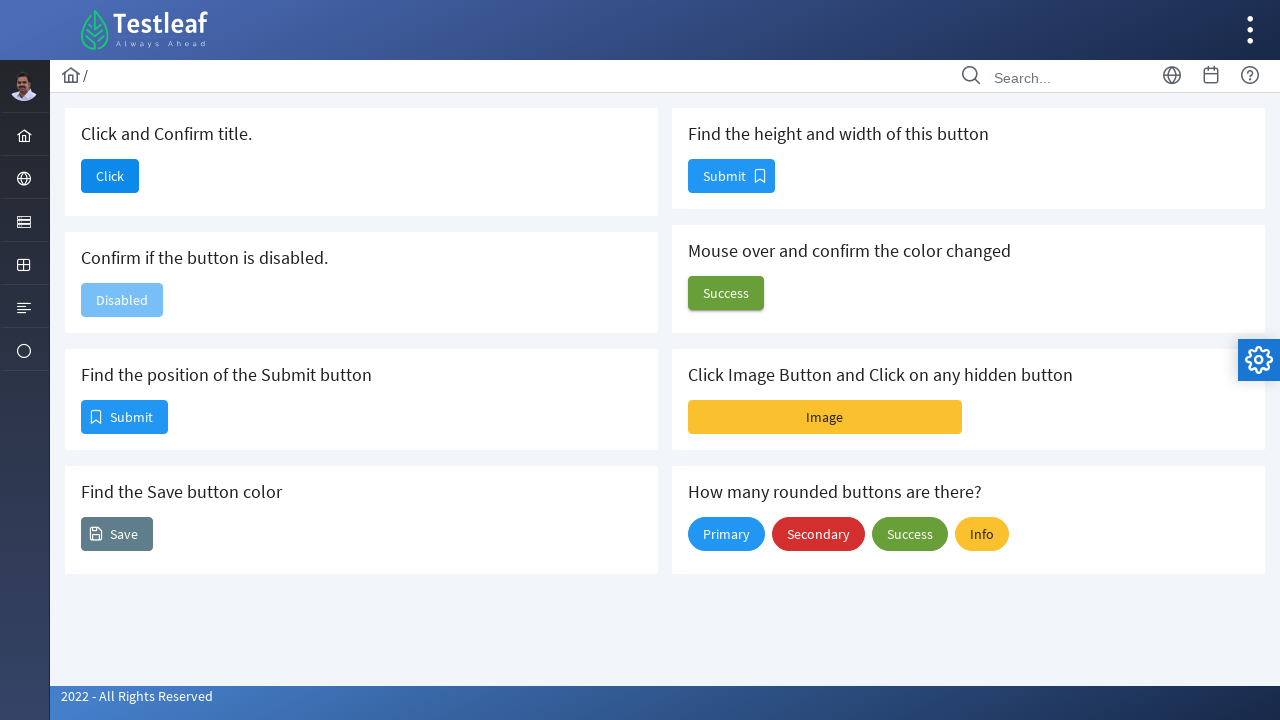

Retrieved Submit button position: {'x': 81, 'y': 400, 'width': 87, 'height': 34}
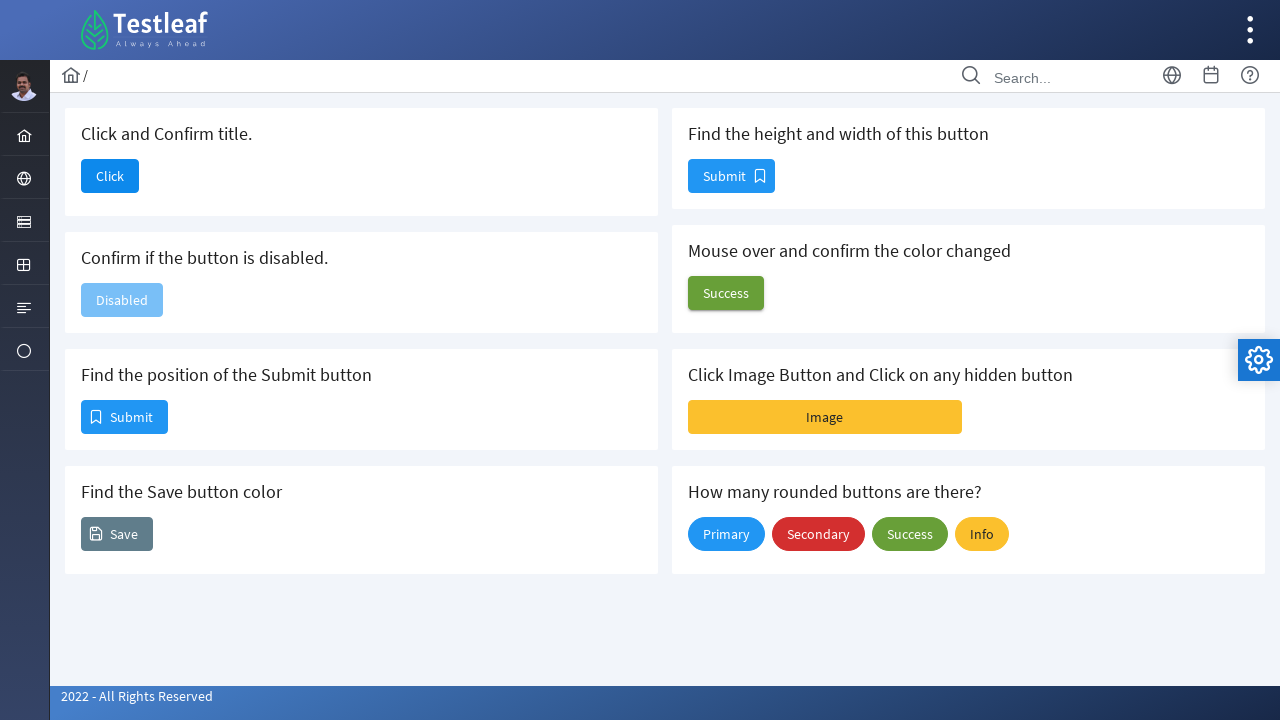

Retrieved Save button background color: rgb(96, 125, 139)
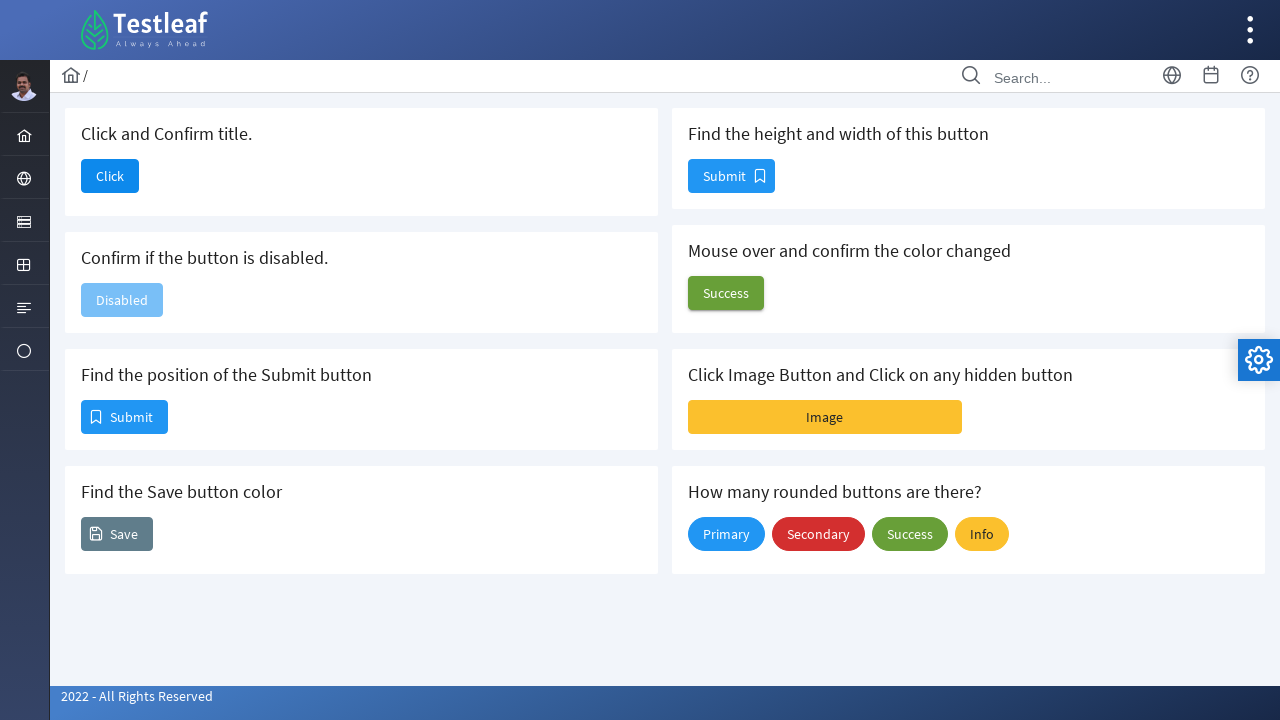

Retrieved button size dimensions: {'x': 688, 'y': 159, 'width': 87, 'height': 34}
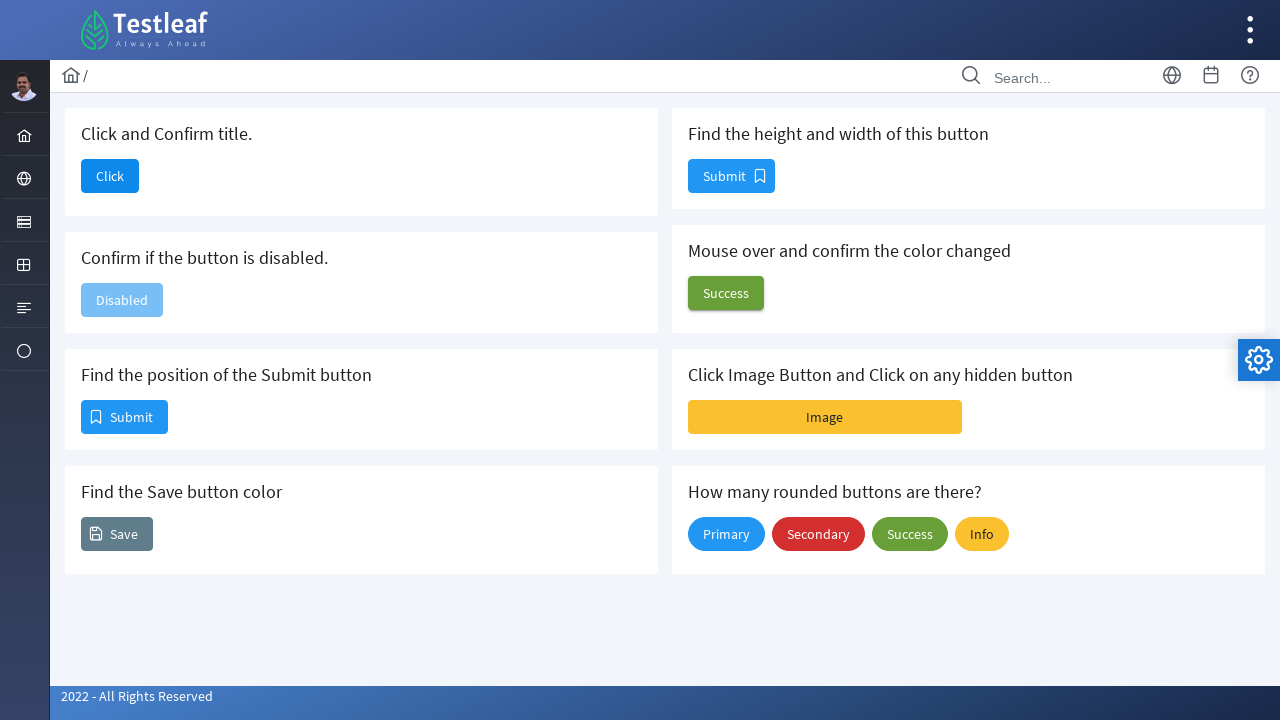

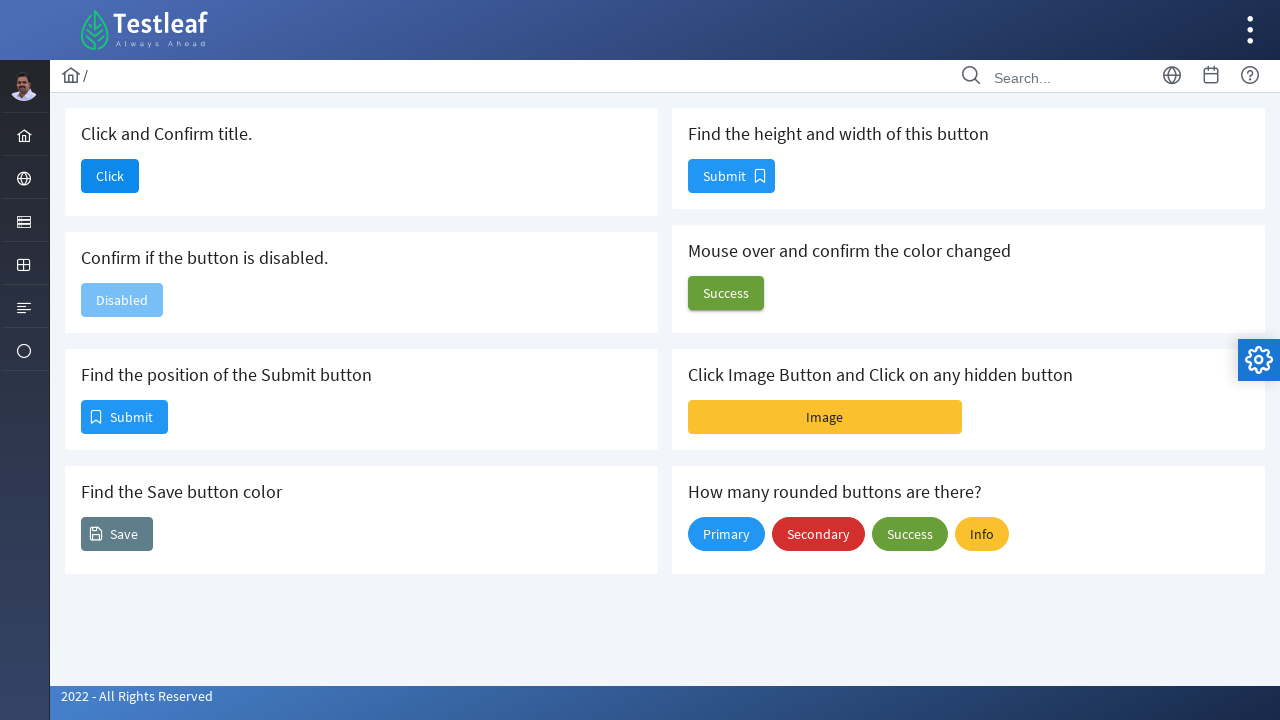